Navigates through a Chinese newspaper website, clicking on article list items and paginating through different editions using the "next page" link.

Starting URL: http://paper.ce.cn/

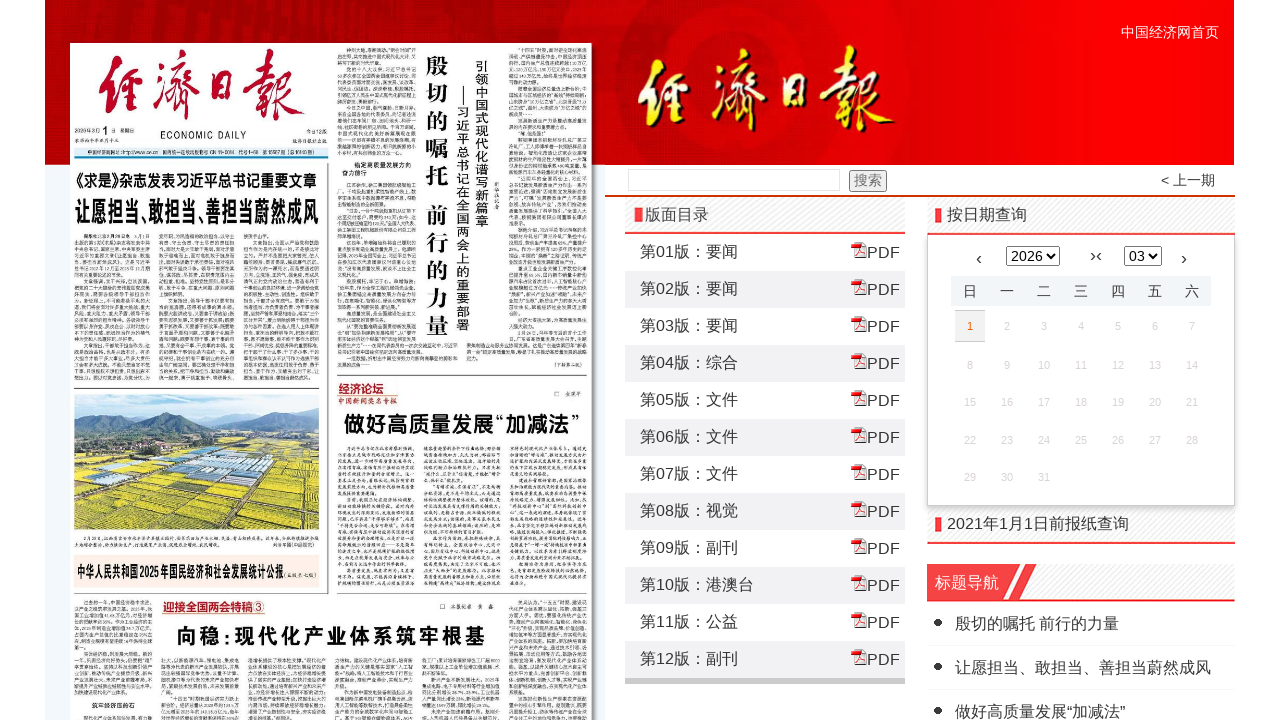

Waited for article list to load
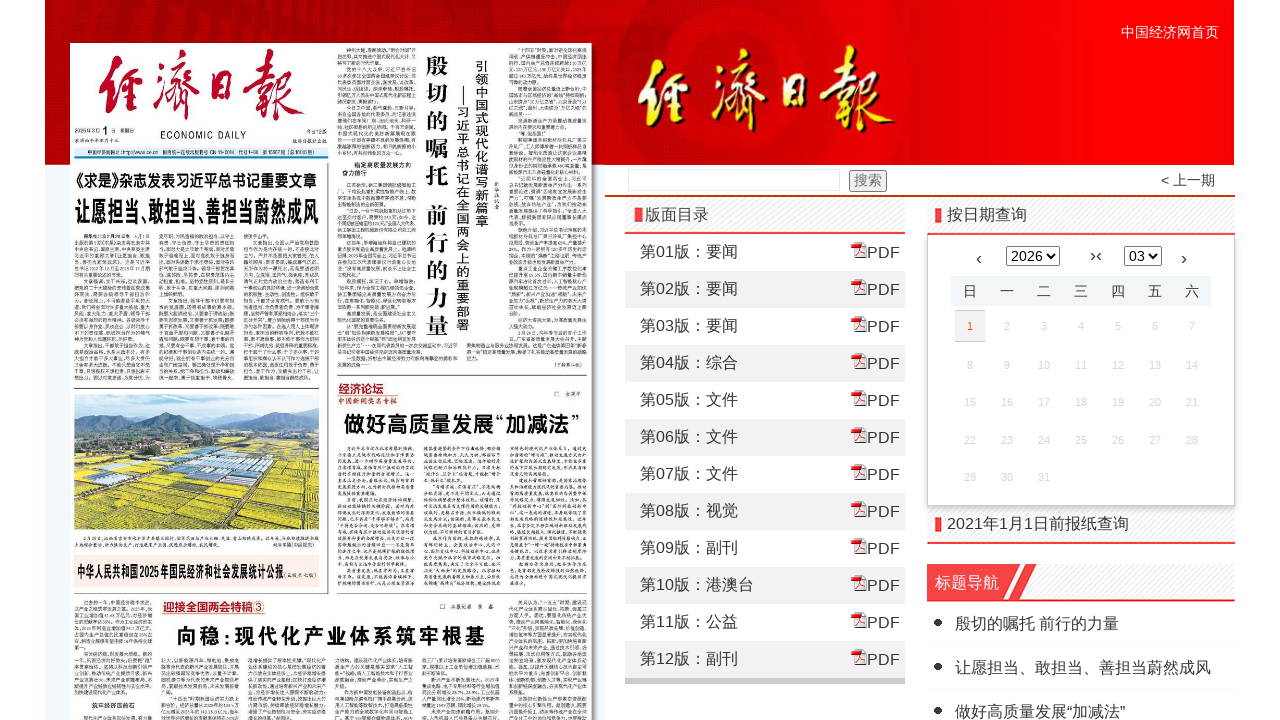

Clicked on the first article in the list at (1095, 624) on ul#articlelist > li:first-child a
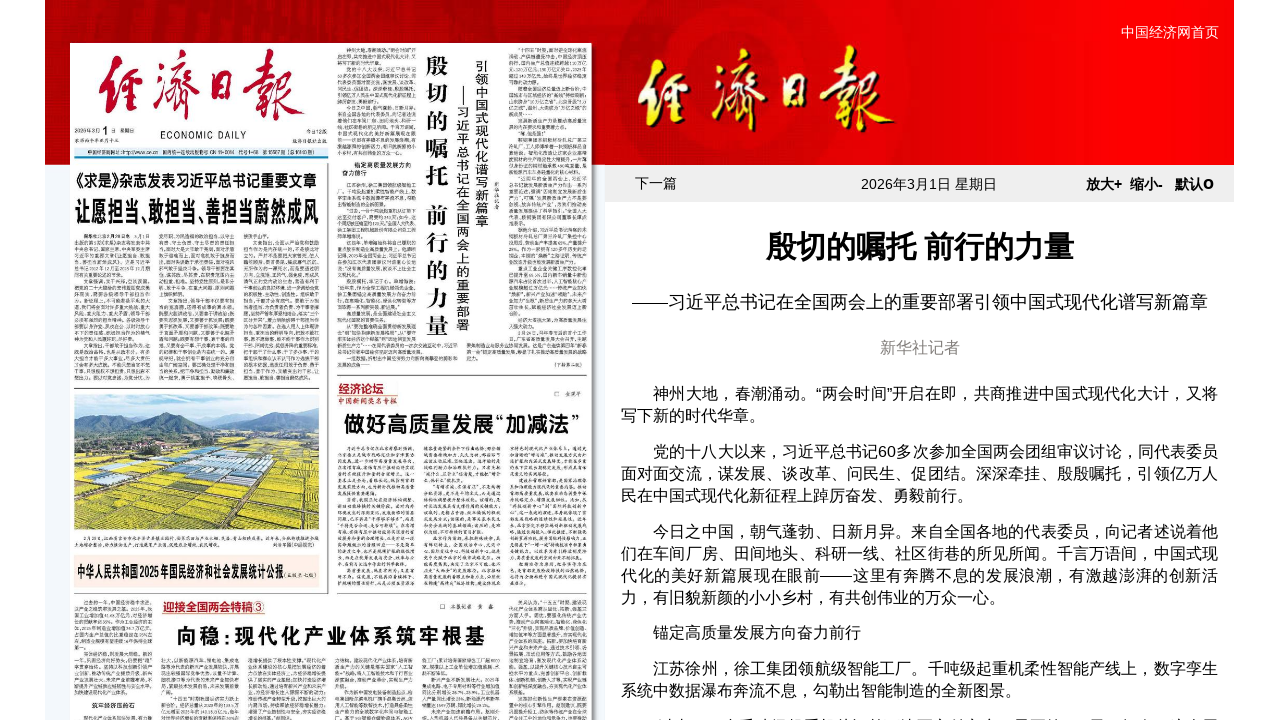

Waited 1 second for article to load
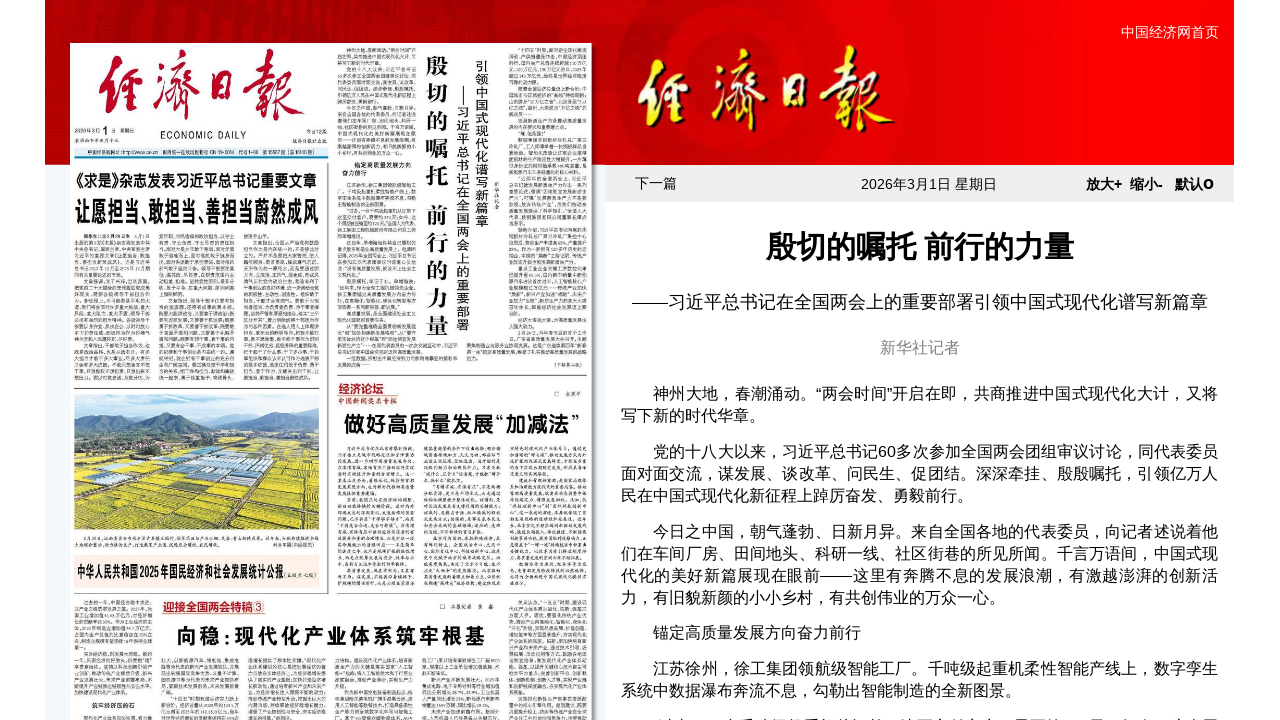

Clicked on article at position 2 at (337, 360) on ul#articlelist > li:nth-child(2) p
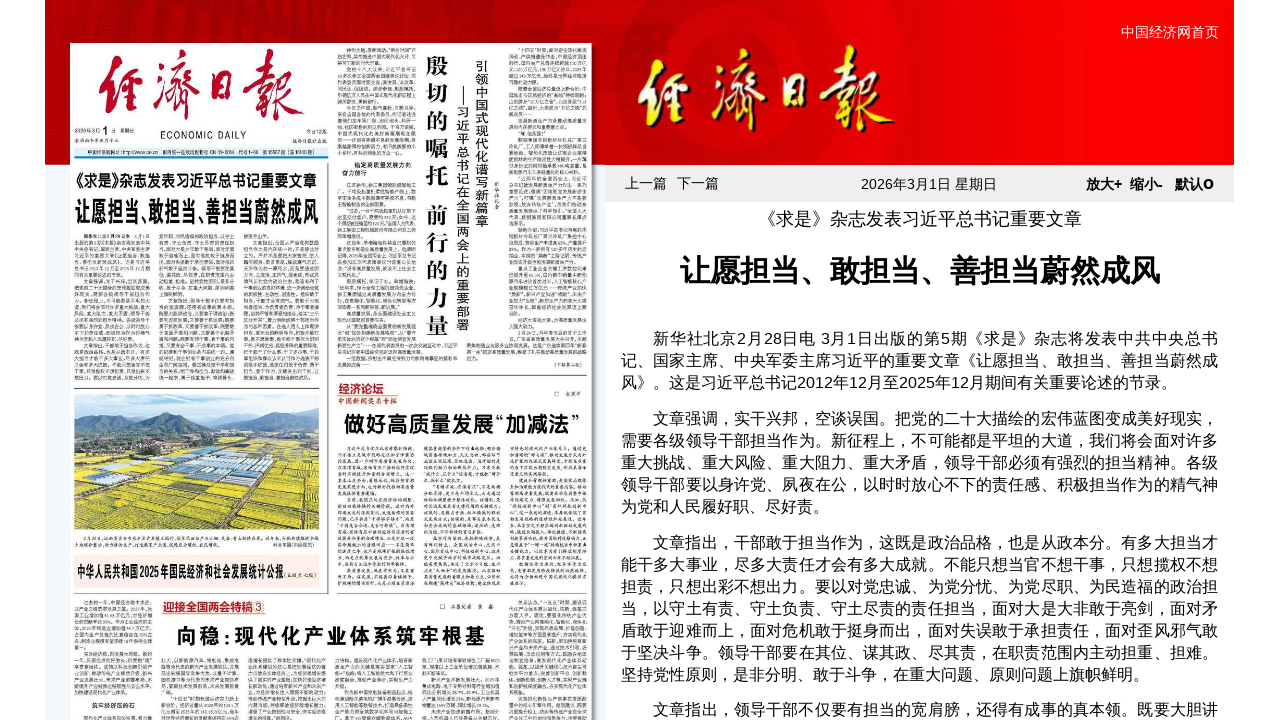

Waited 1 second for article to load
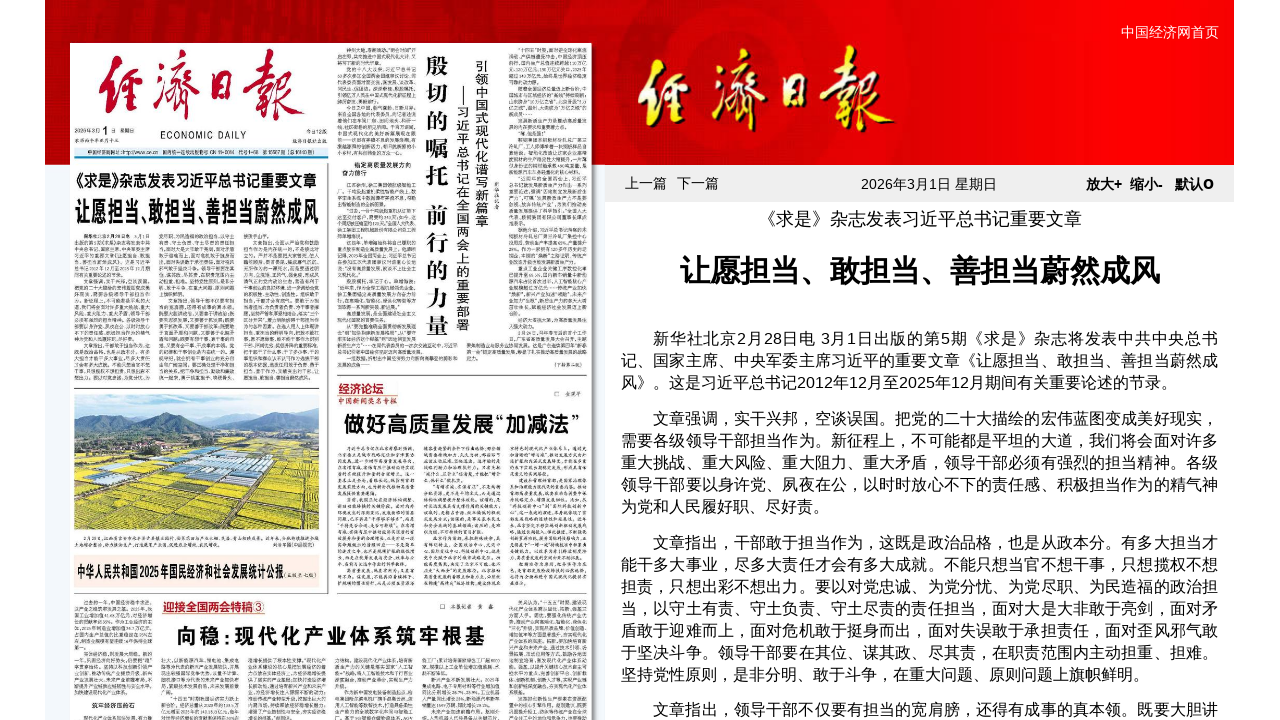

Clicked on article at position 3 at (337, 426) on ul#articlelist > li:nth-child(3) p
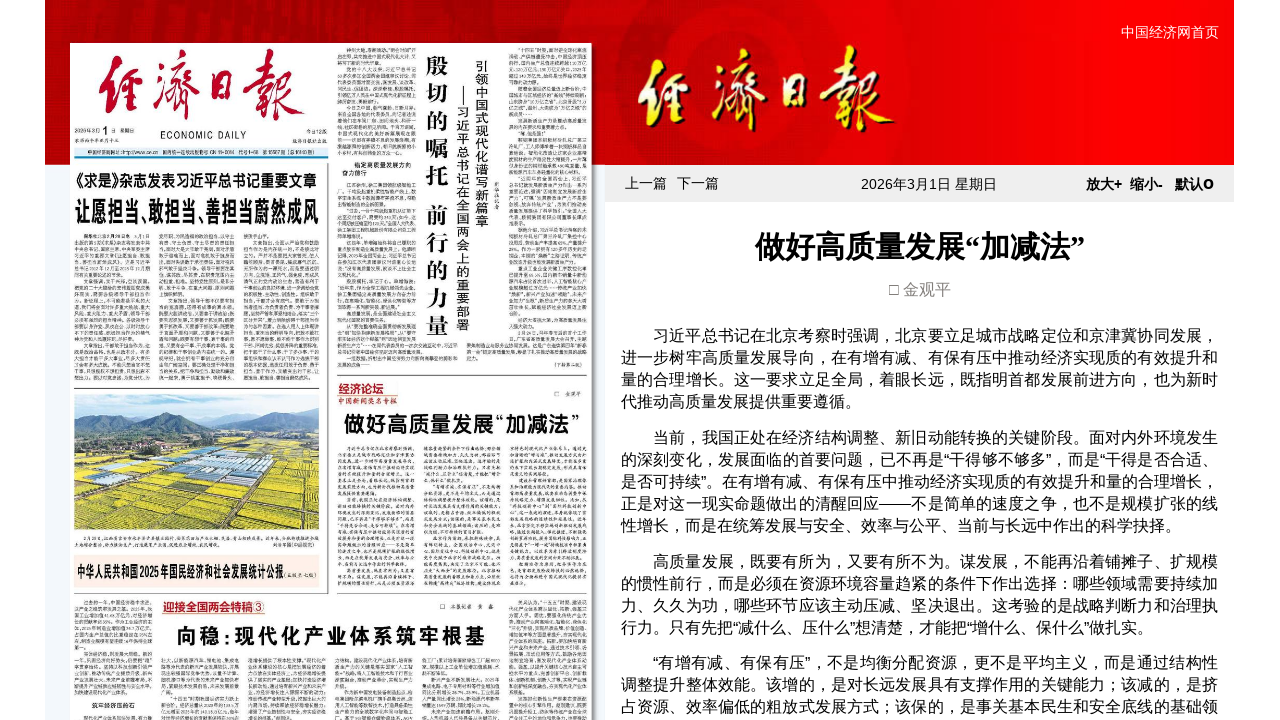

Waited 1 second for article to load
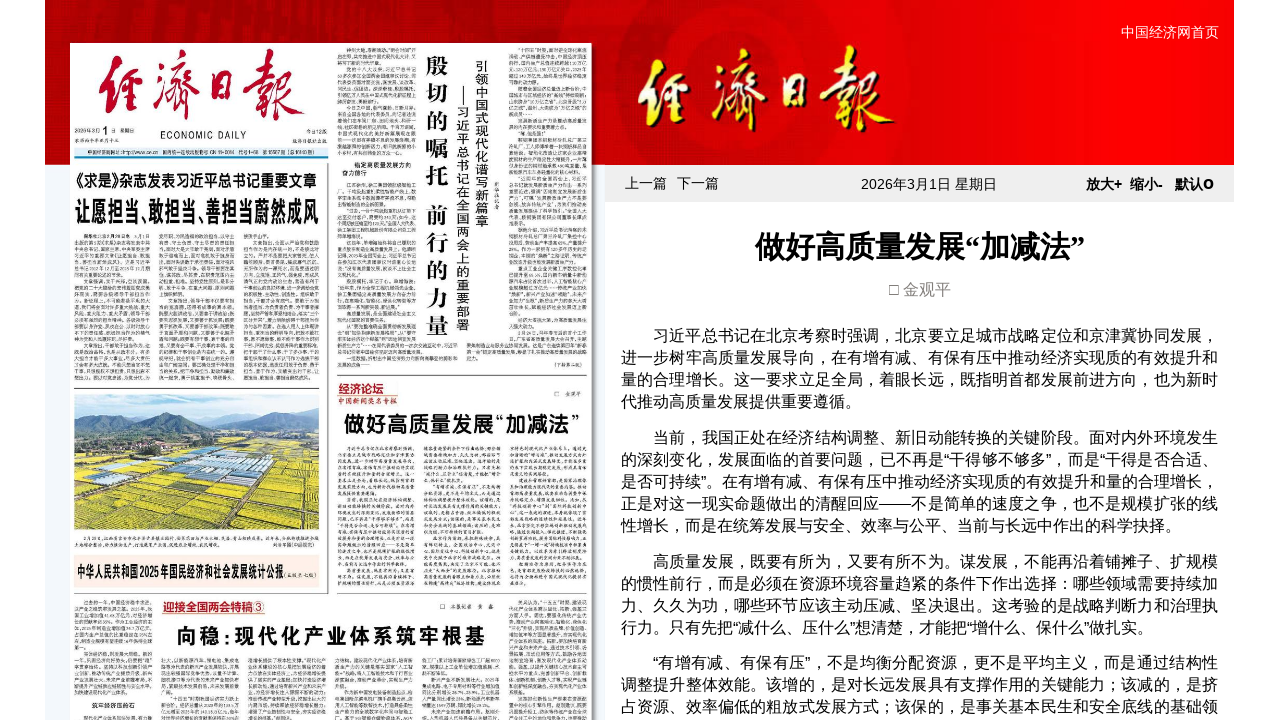

Clicked 'next page' link to navigate to next edition at (560, 360) on a:has-text('下一版')
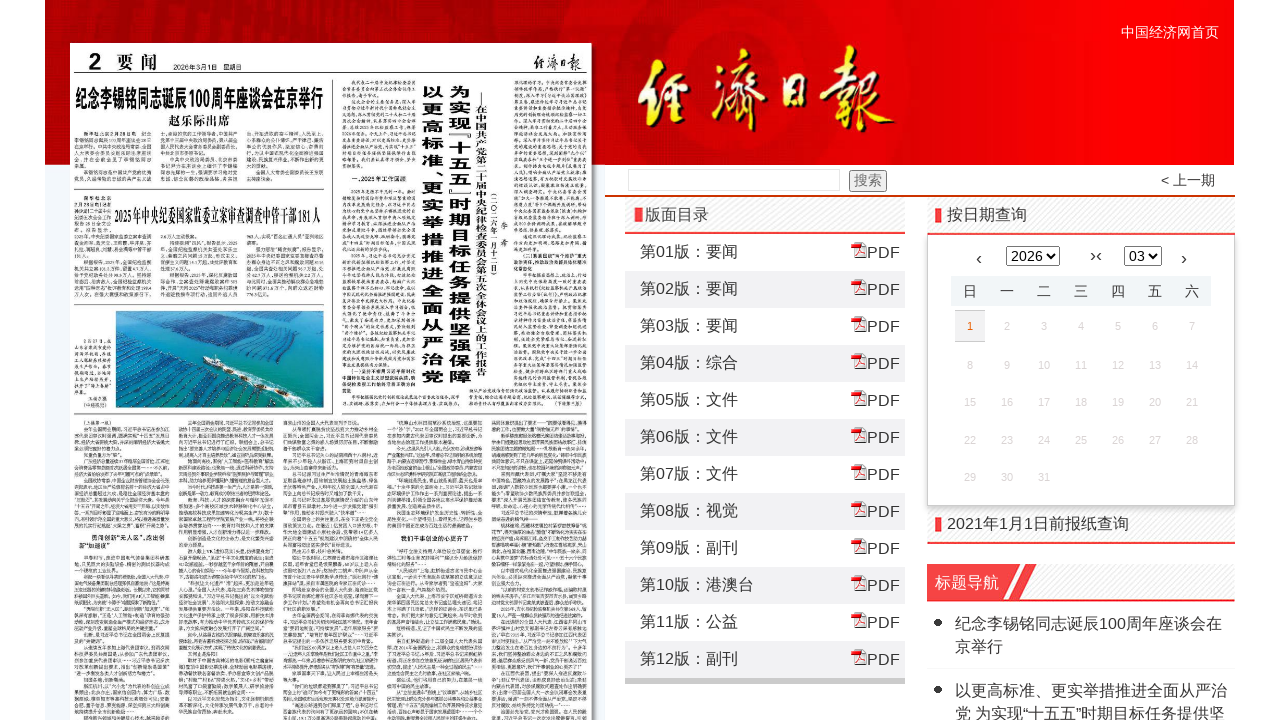

Waited 2 seconds for next edition to load
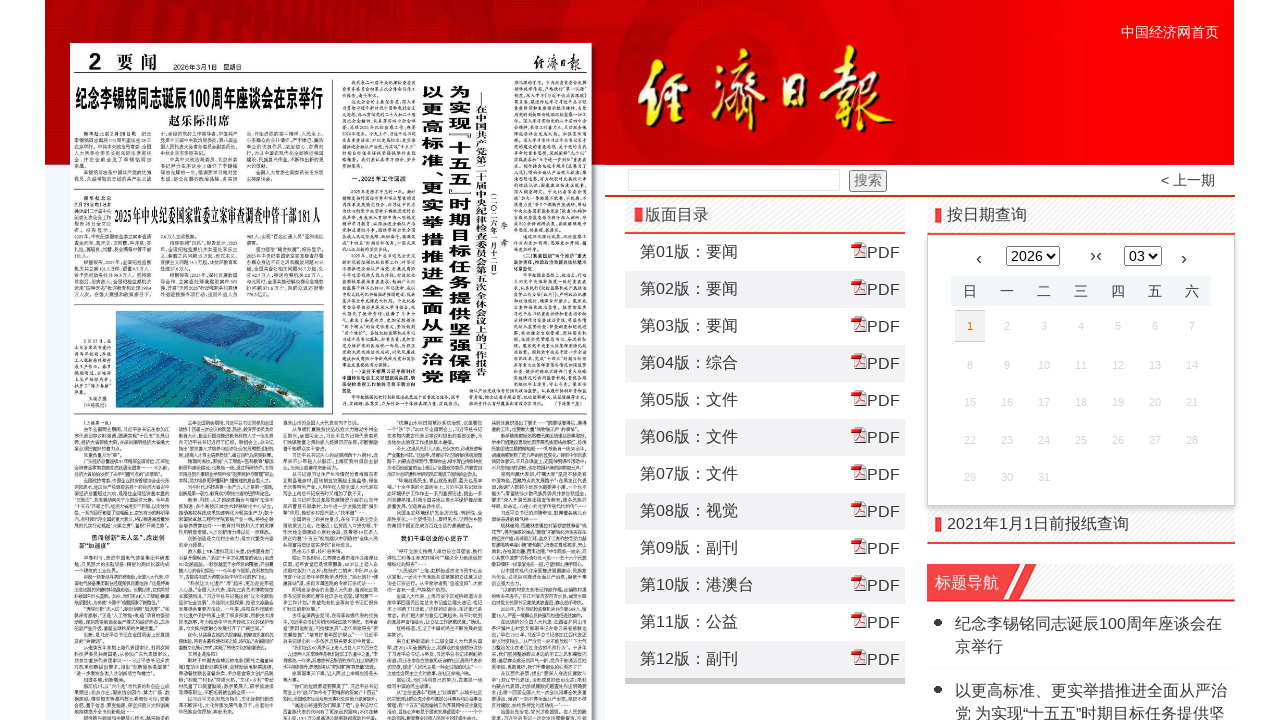

Waited for article list to load on new edition page
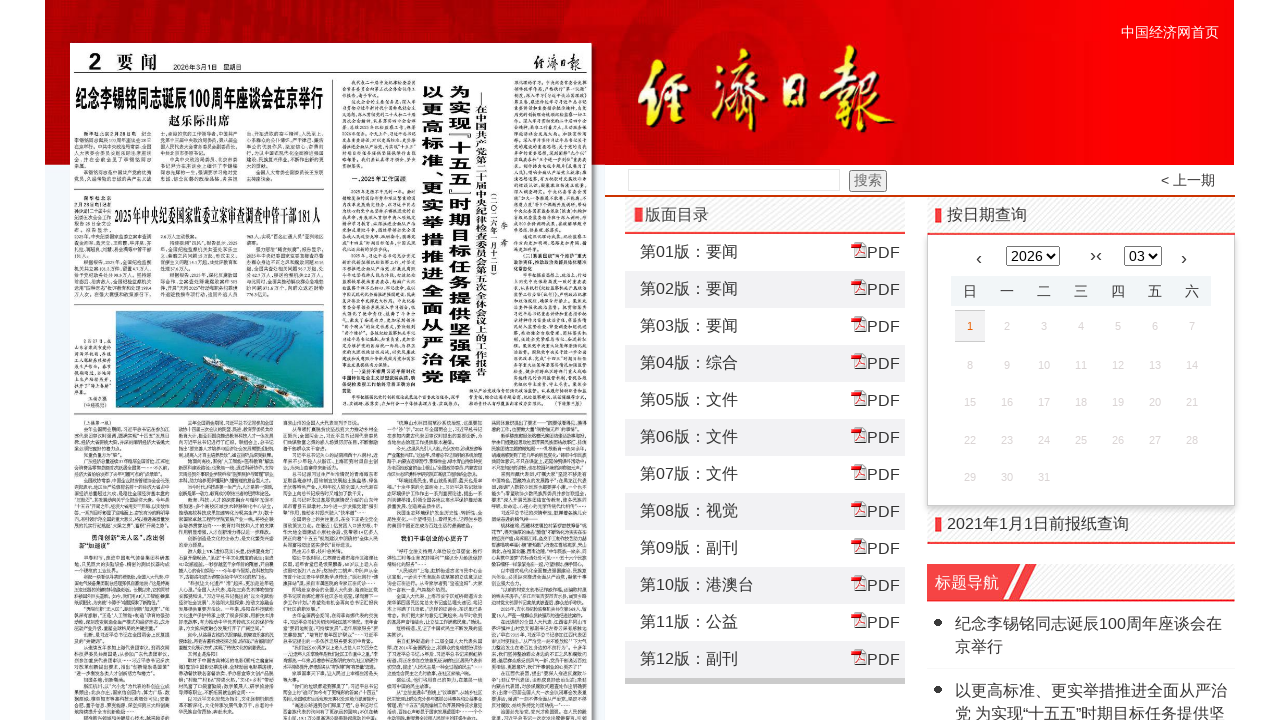

Clicked on the first article in the new edition at (1095, 635) on ul#articlelist > li:first-child a
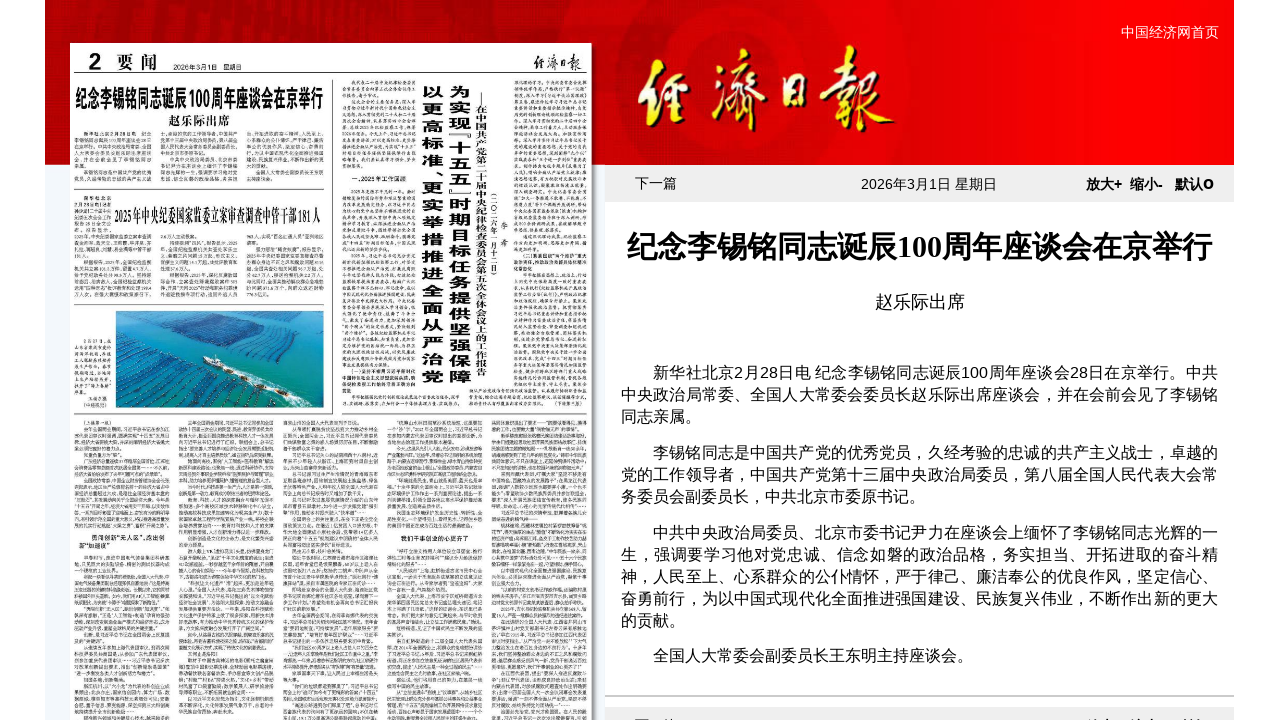

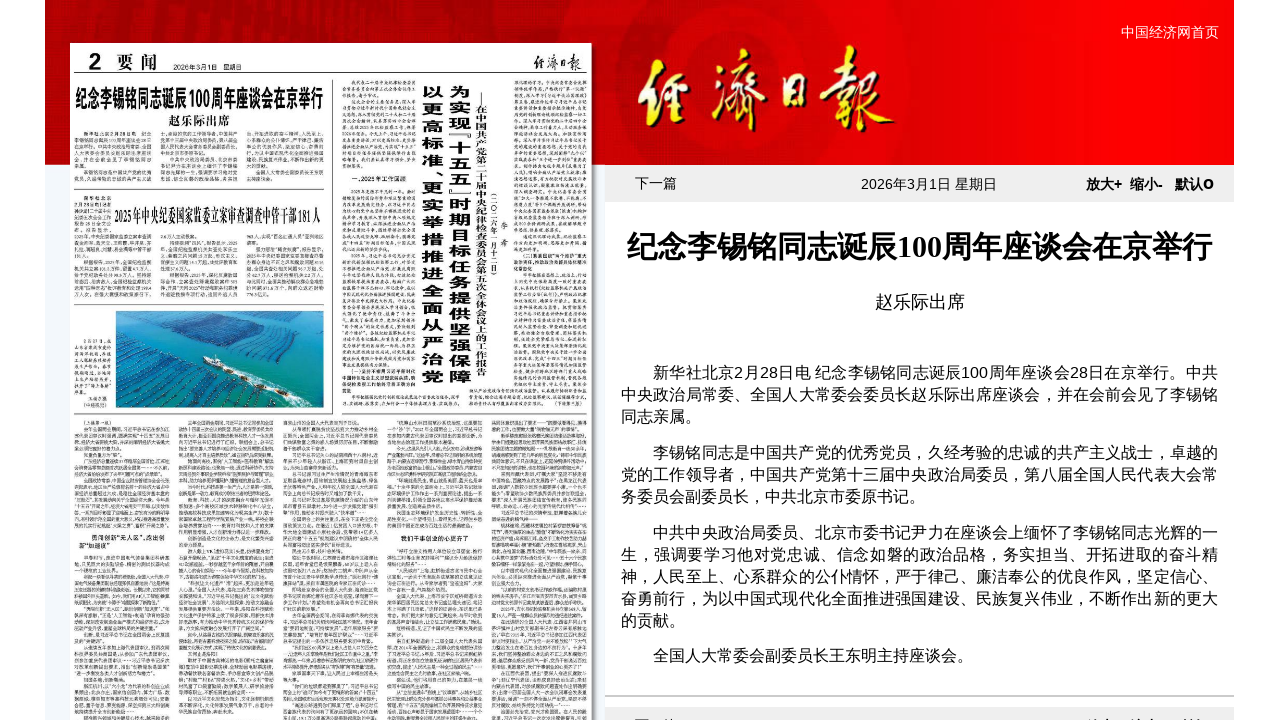